Tests radio button interaction by clicking on the "Yes" radio button option

Starting URL: https://demoqa.com/radio-button

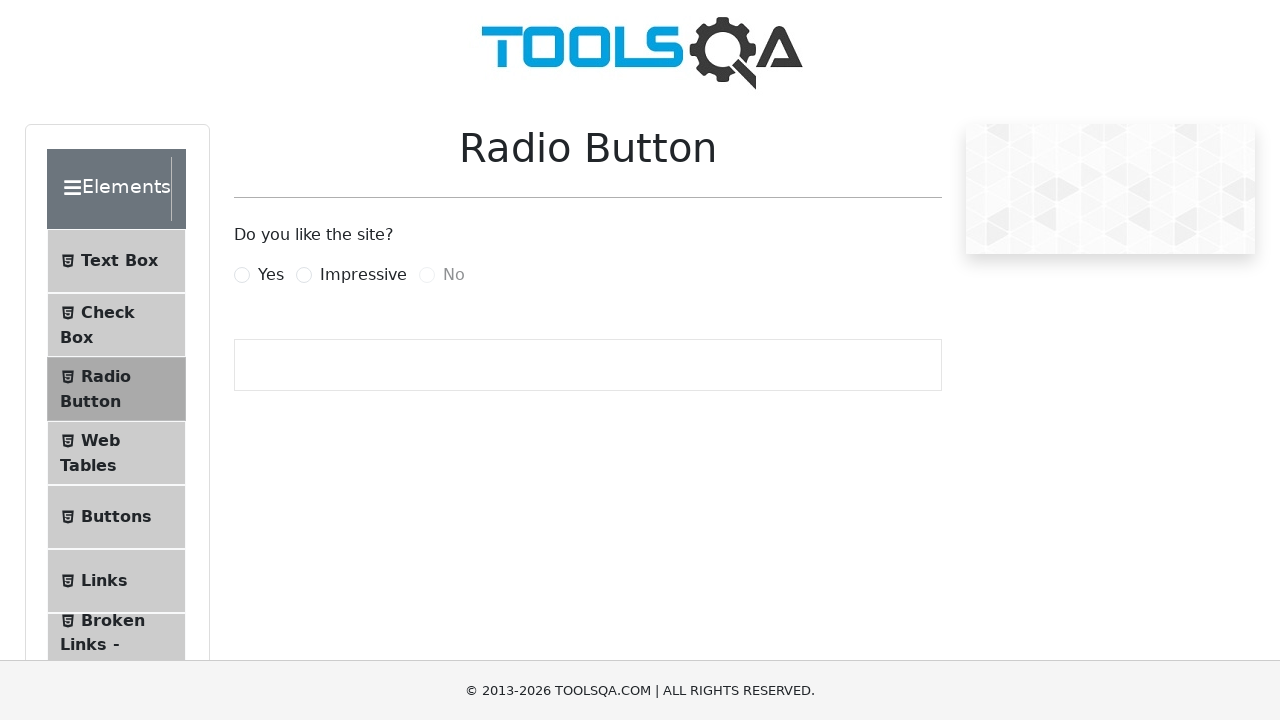

Clicked the 'Yes' radio button using JavaScript
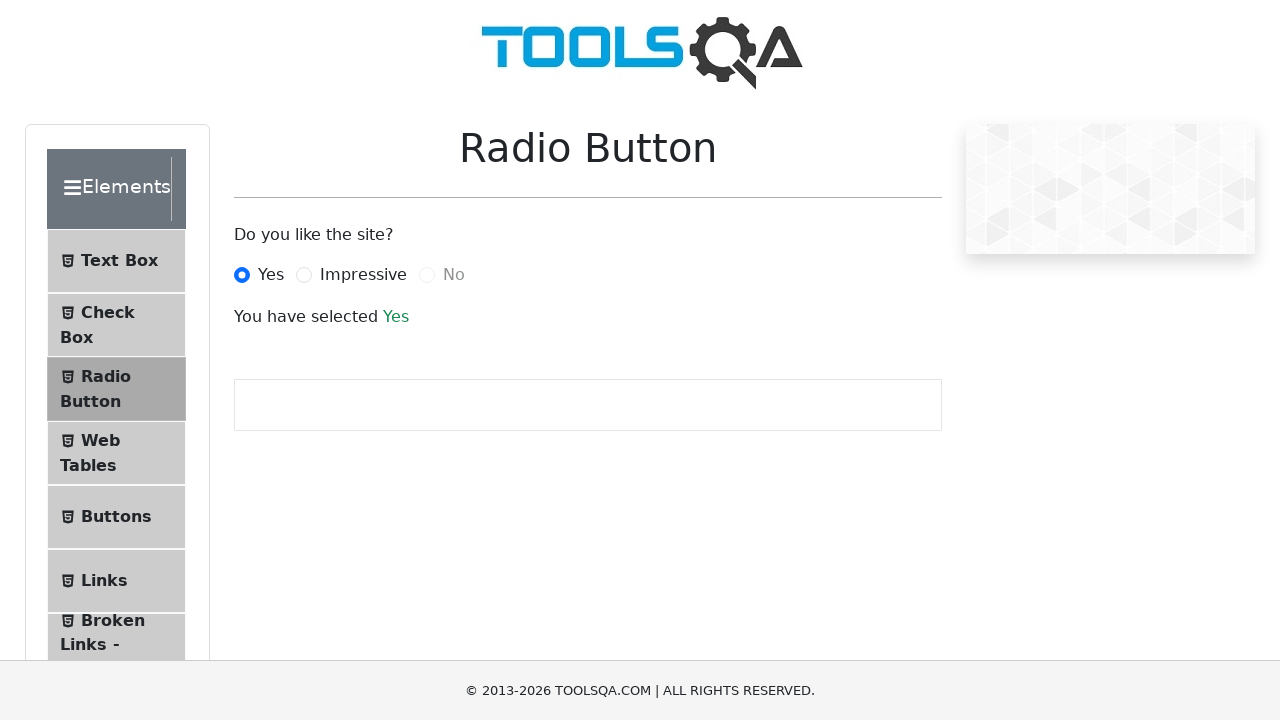

Verified the 'Yes' radio button is selected - success message appeared
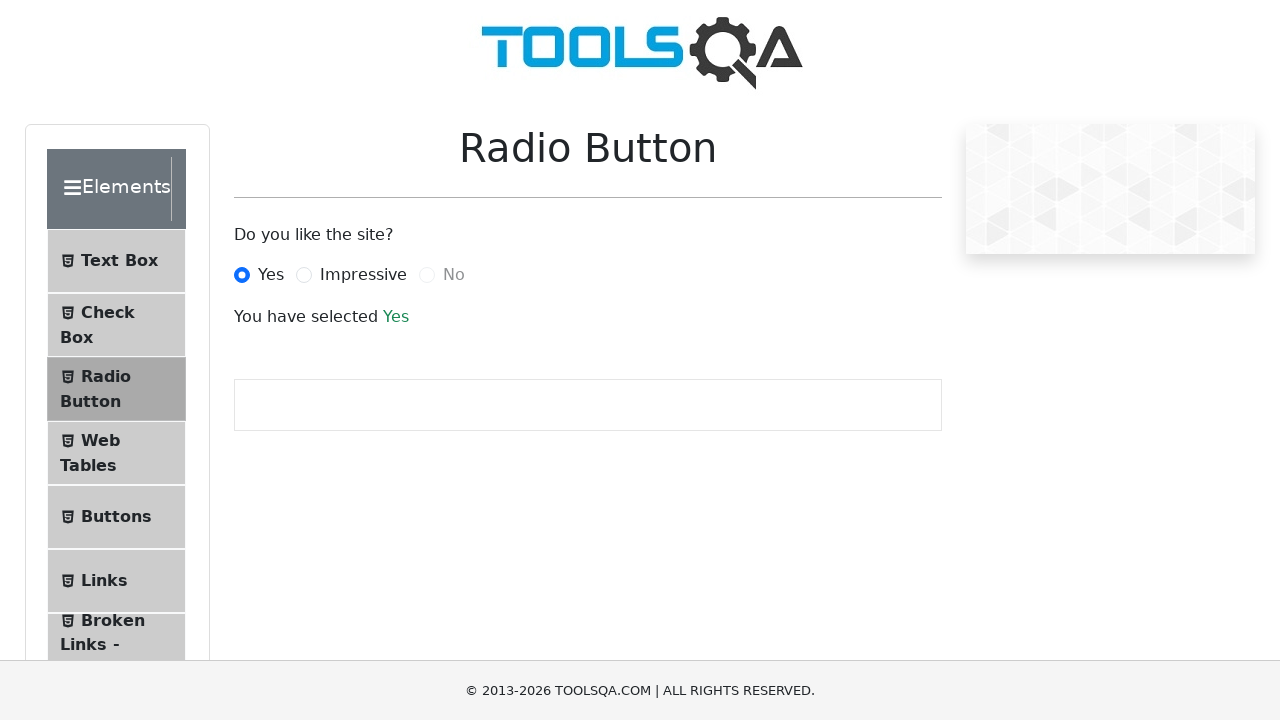

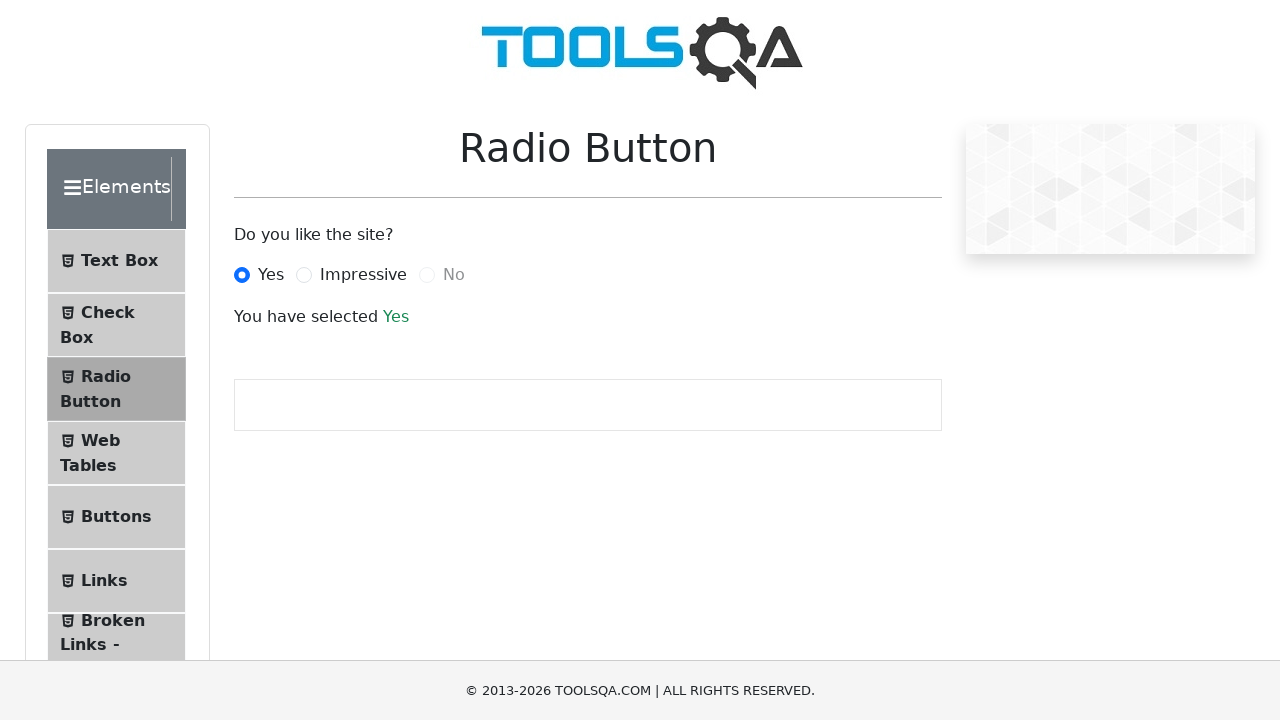